Tests confirmation alert by clicking a button that triggers a confirm dialog and accepting it

Starting URL: https://demoqa.com/alerts

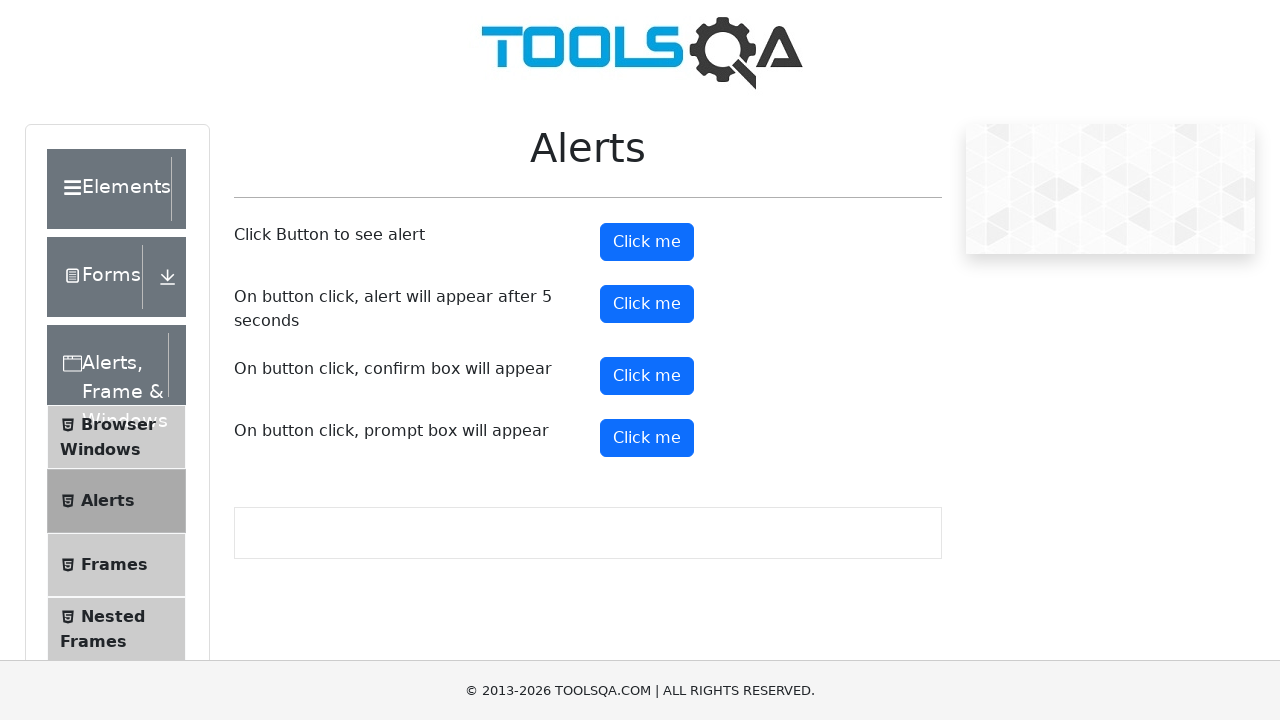

Set up dialog handler to accept confirmation alerts
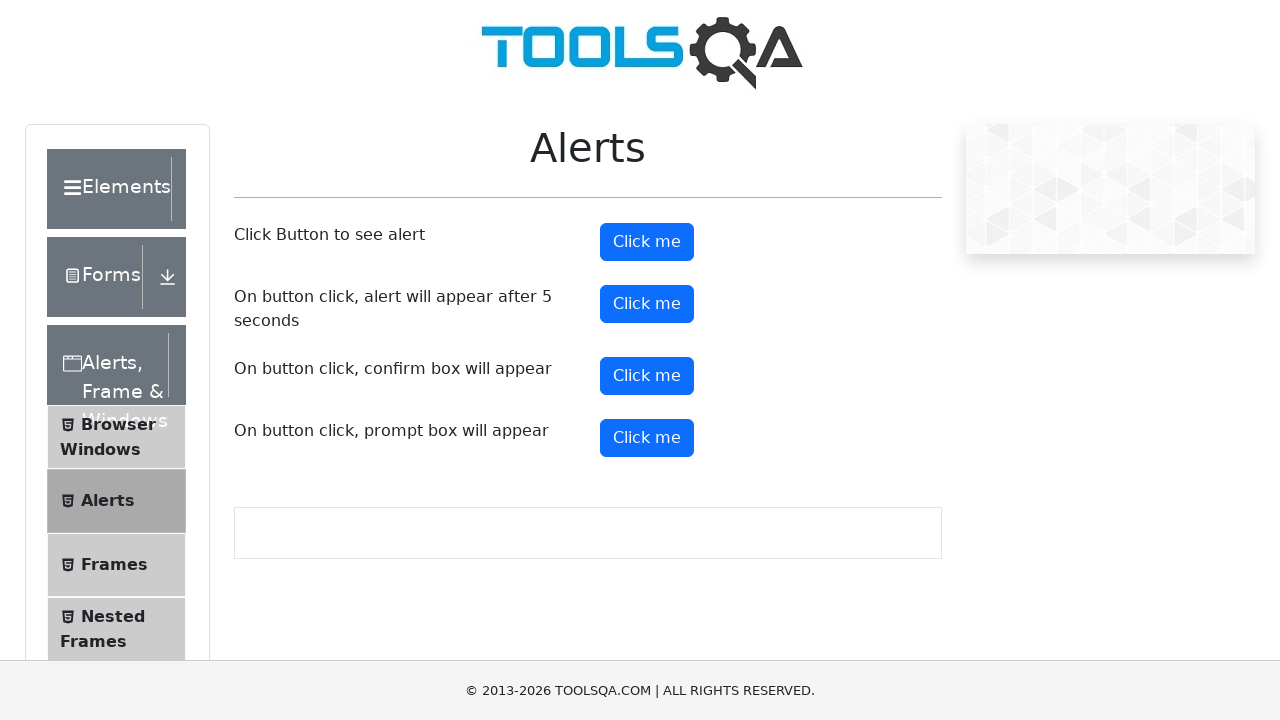

Clicked the confirm button to trigger confirmation dialog at (647, 376) on #confirmButton
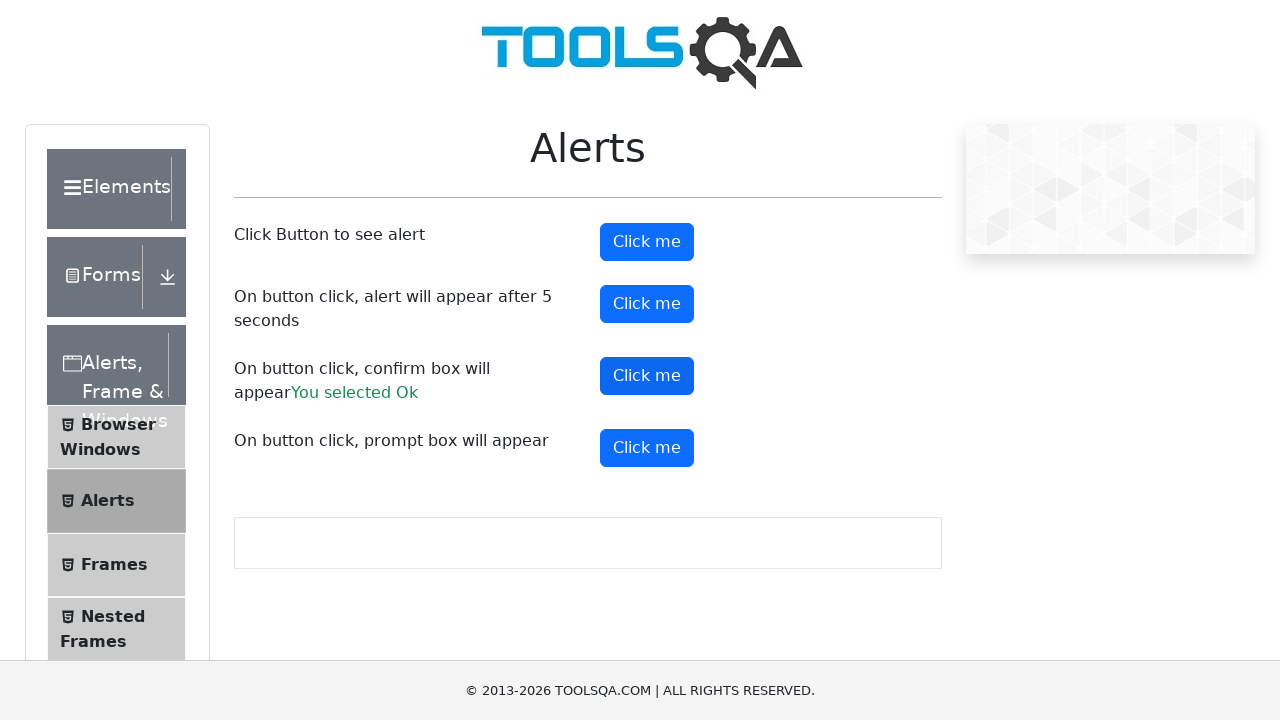

Confirmation result text appeared on page
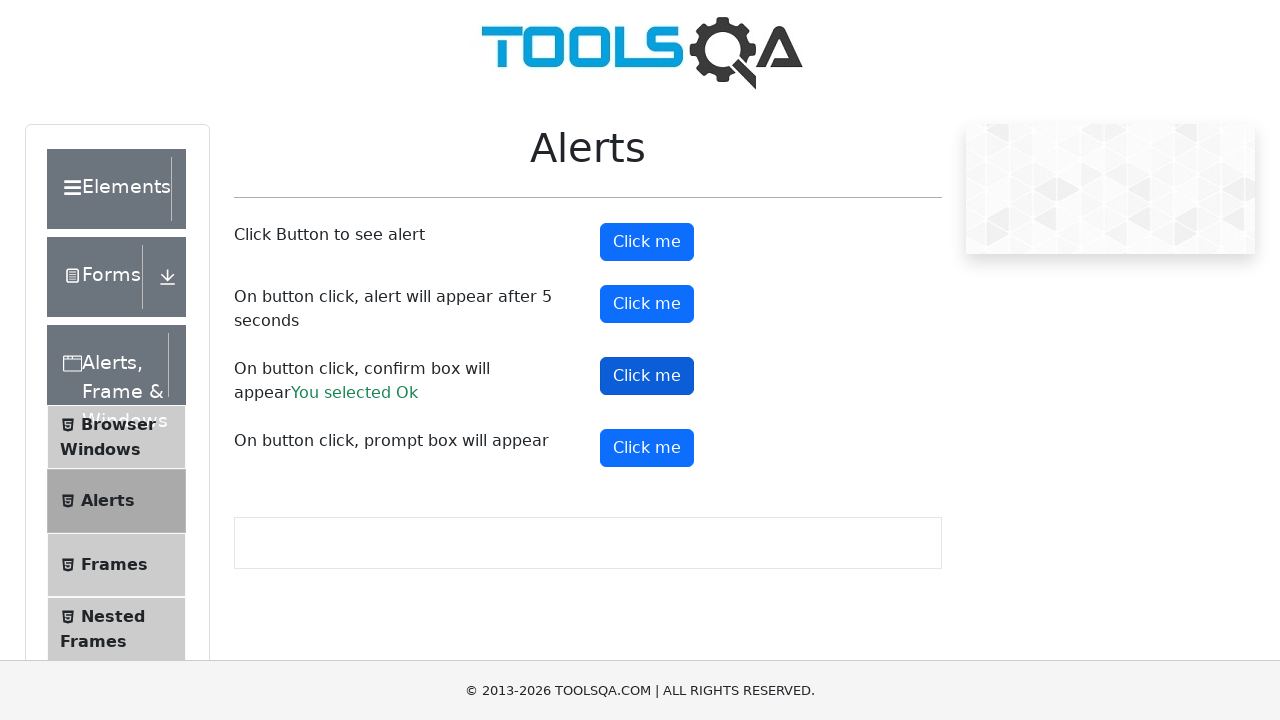

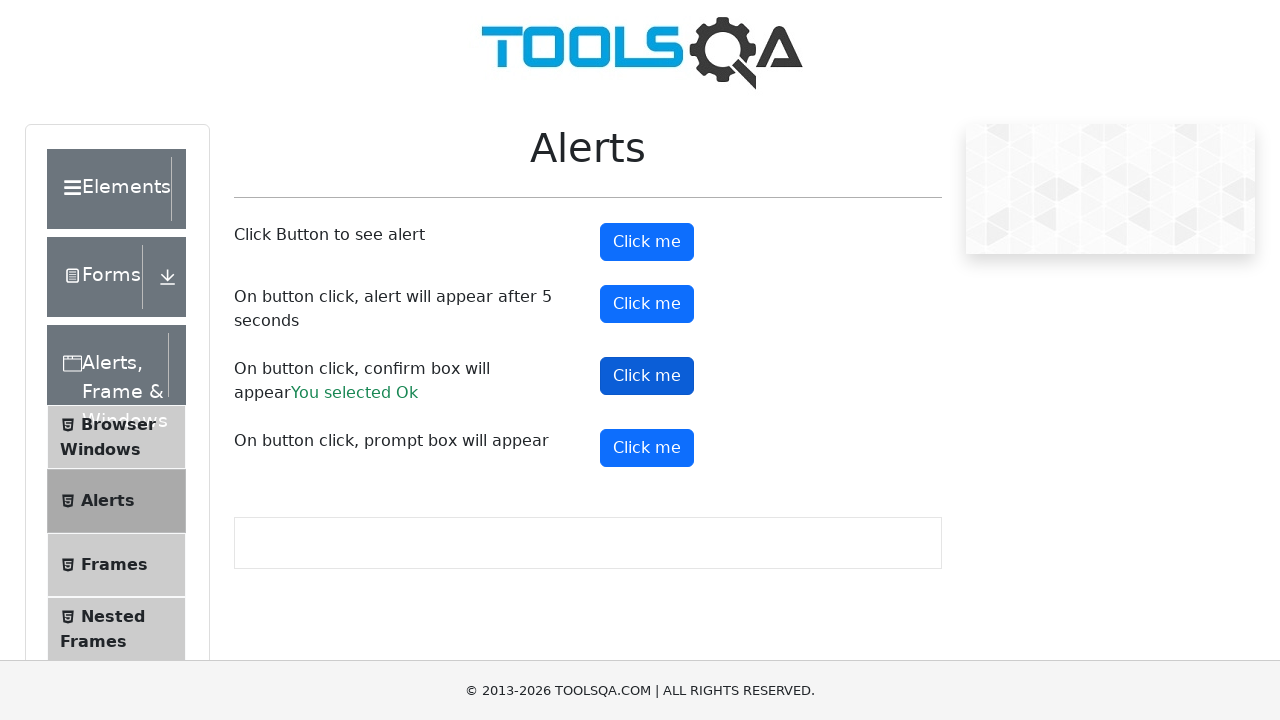